Navigates to the OpenTaps ERP application main control page and maximizes the browser window.

Starting URL: http://leaftaps.com/opentaps/control/main

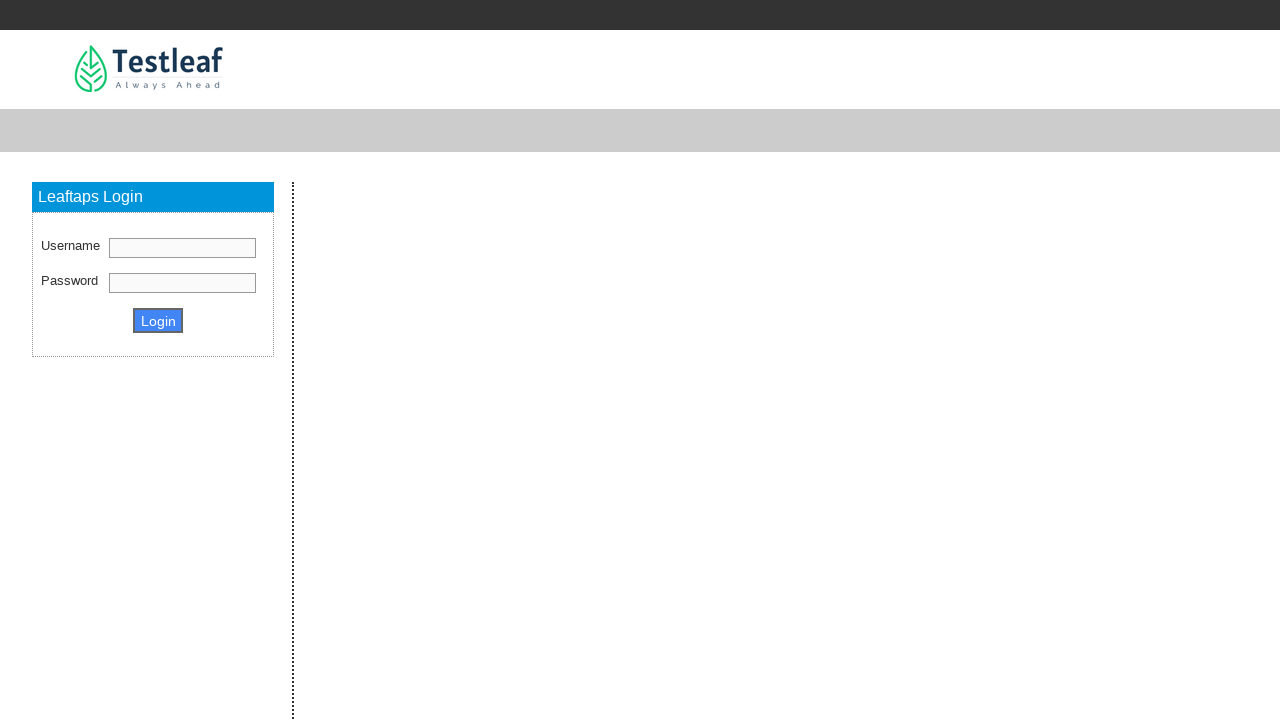

Navigated to OpenTaps ERP application main control page
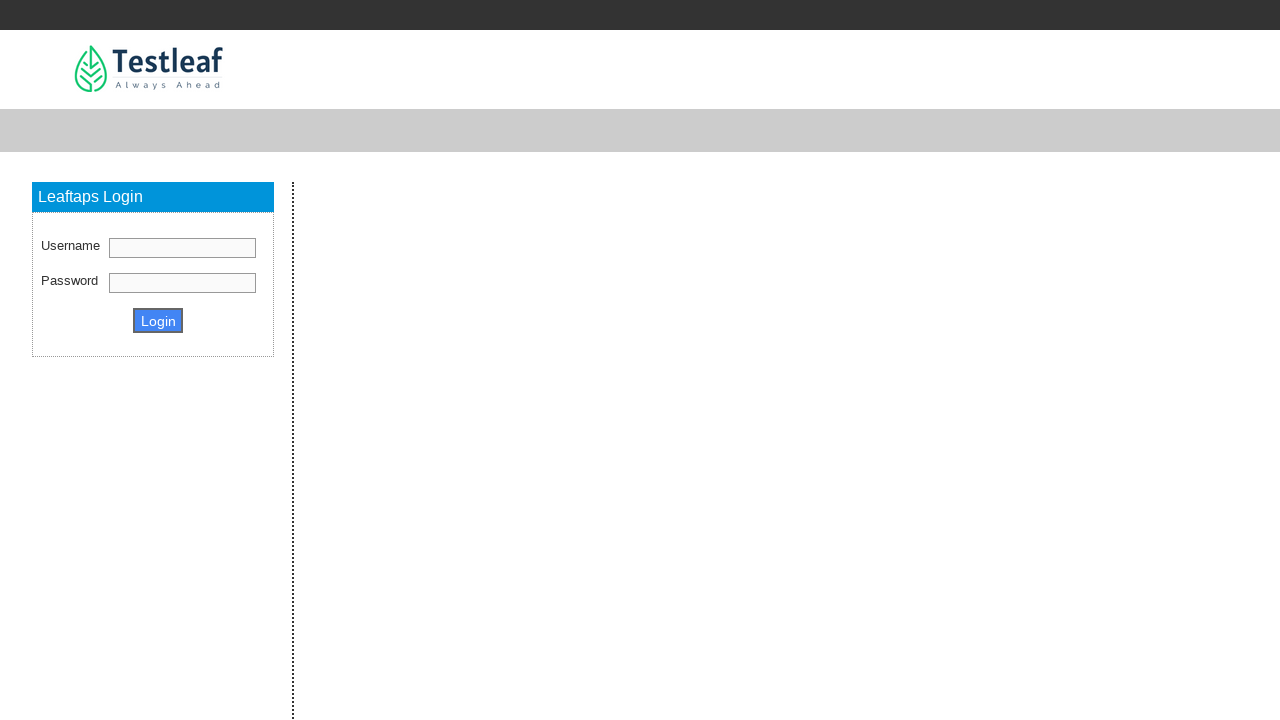

Maximized browser window to 1920x1080
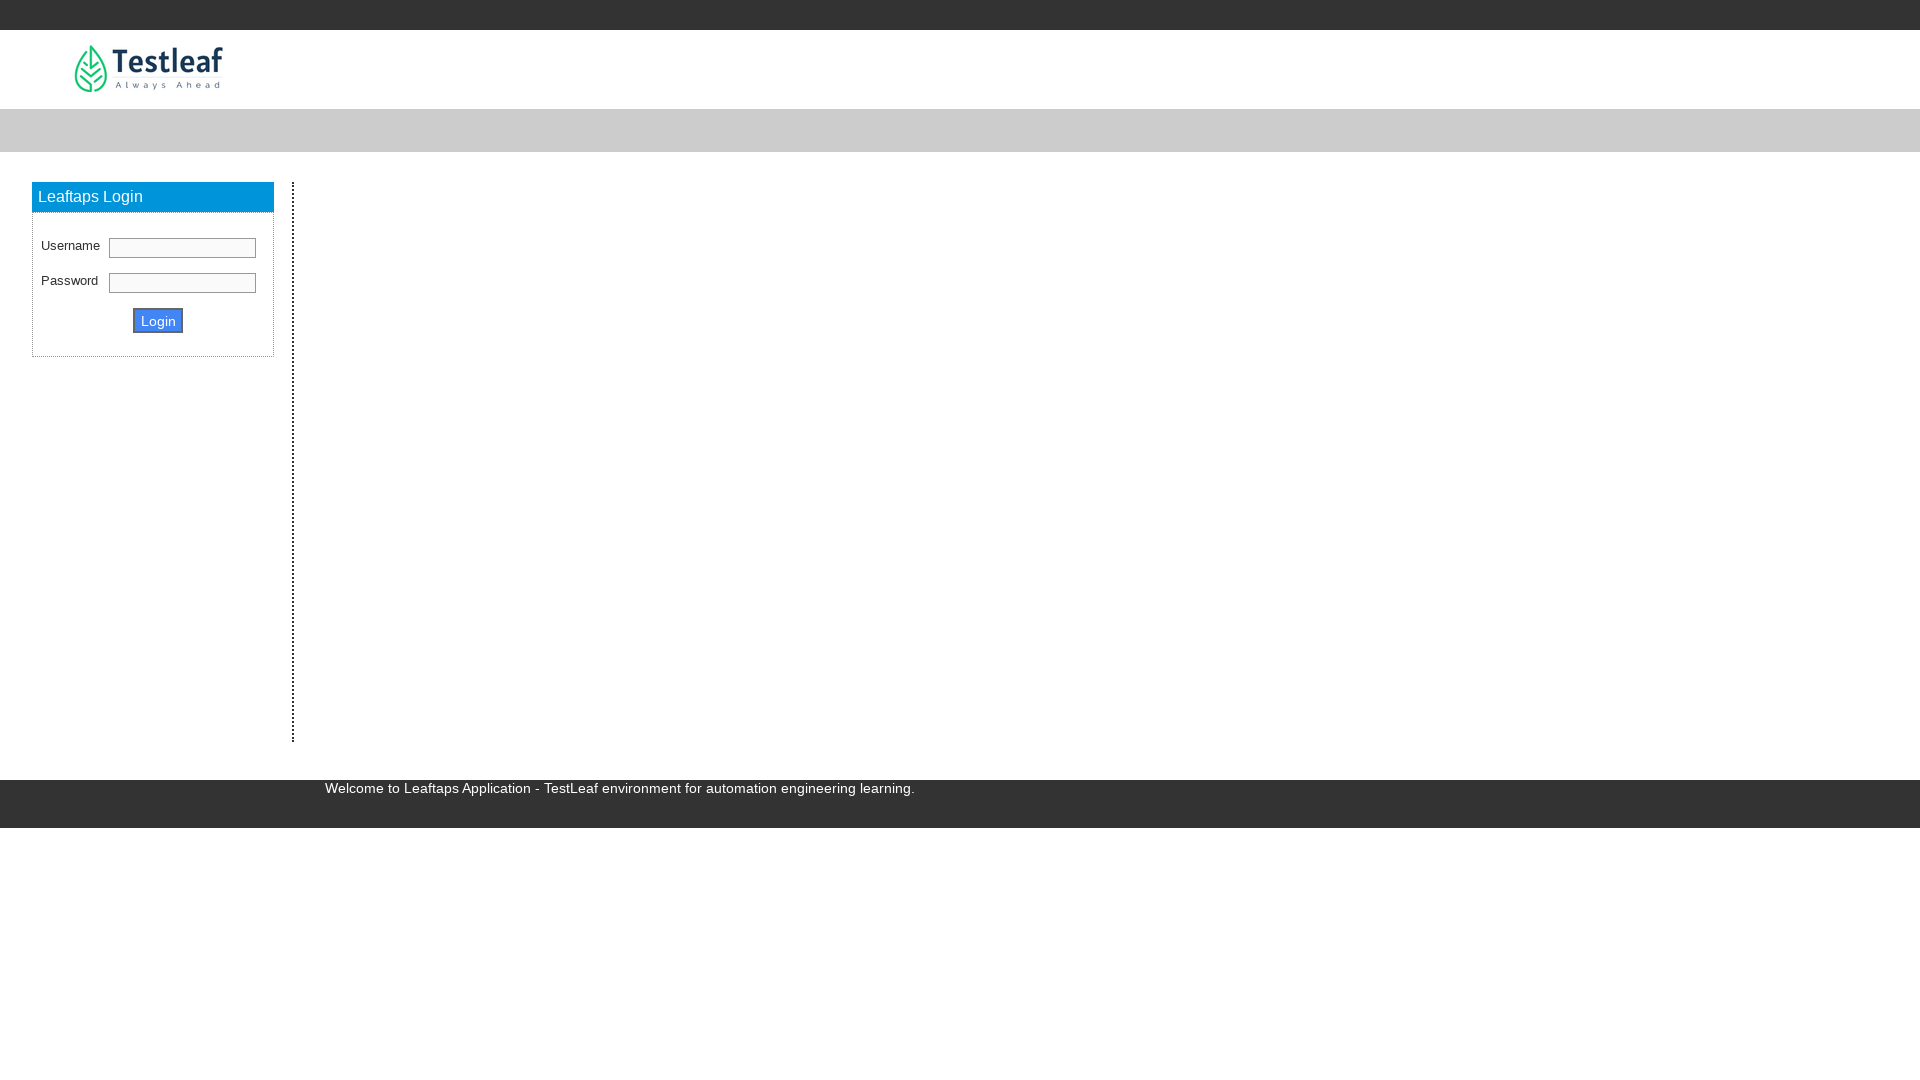

Page loaded and DOM content is ready
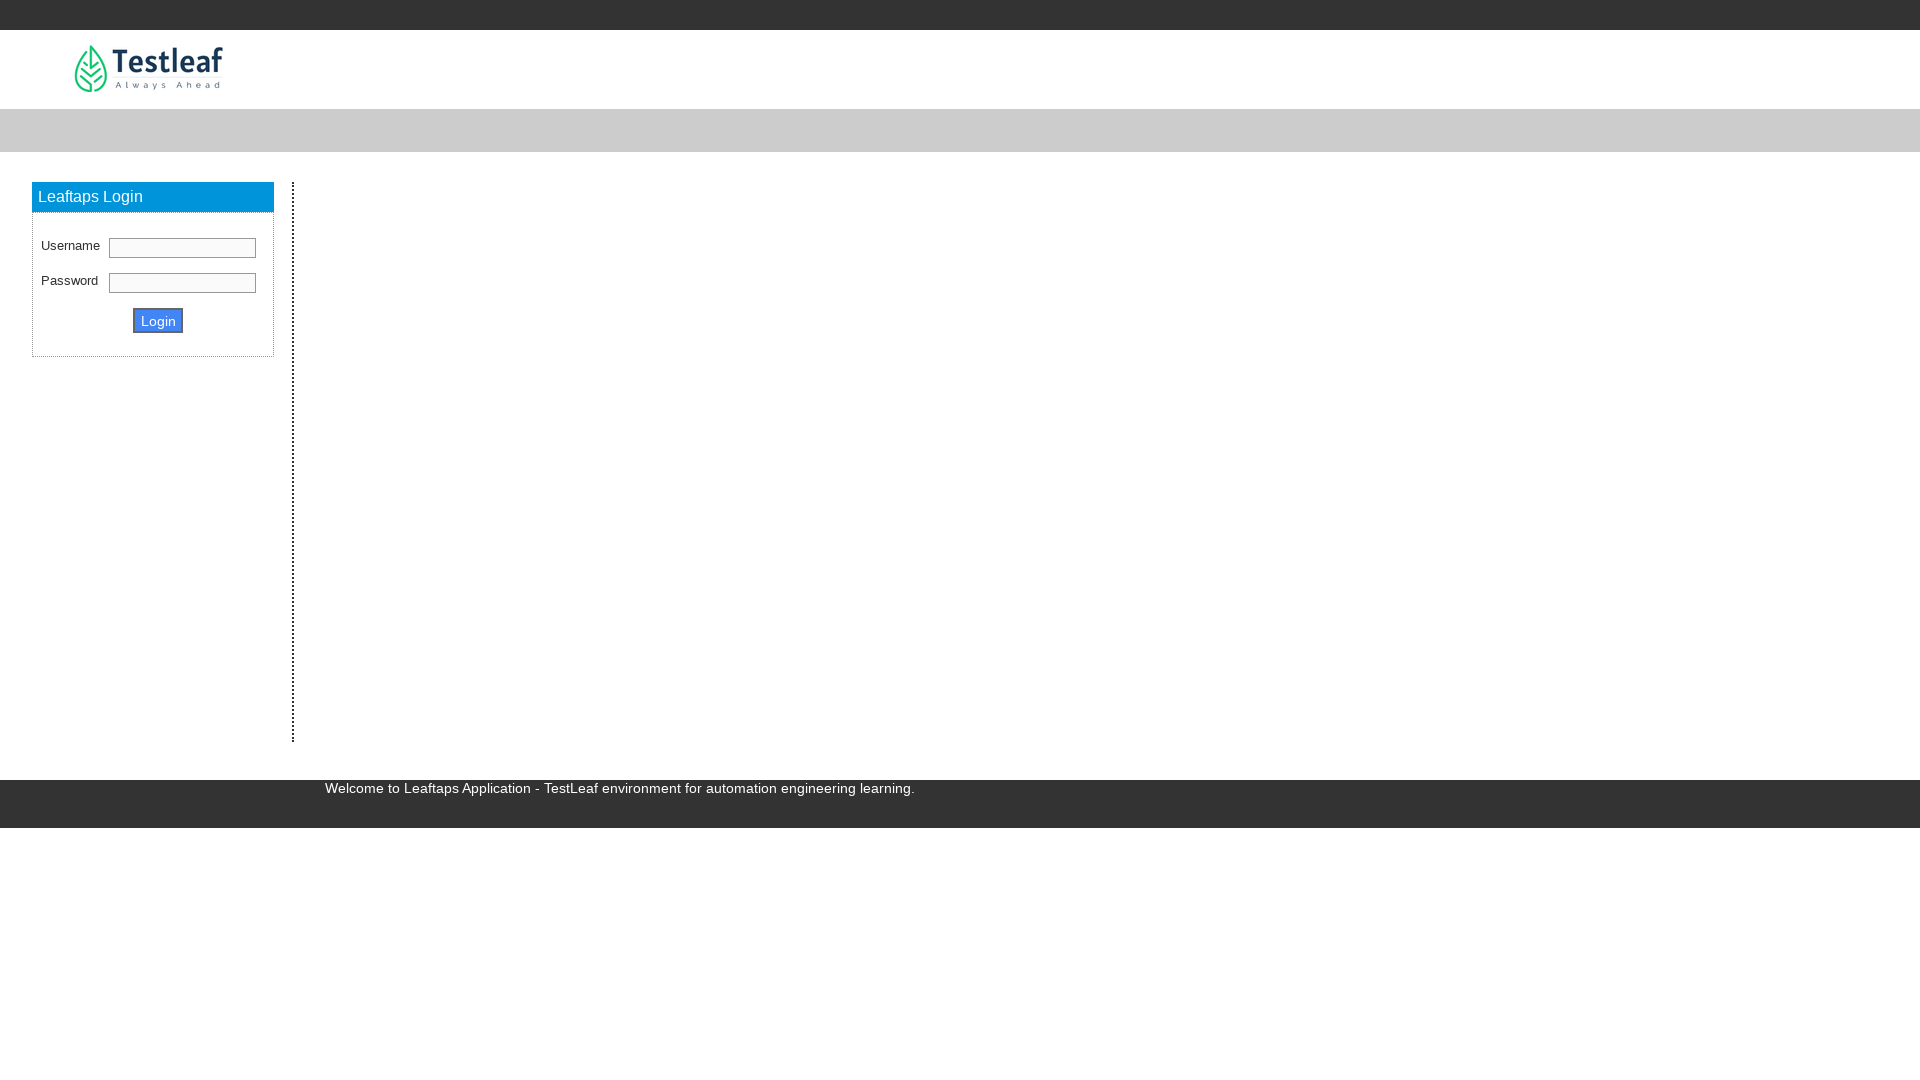

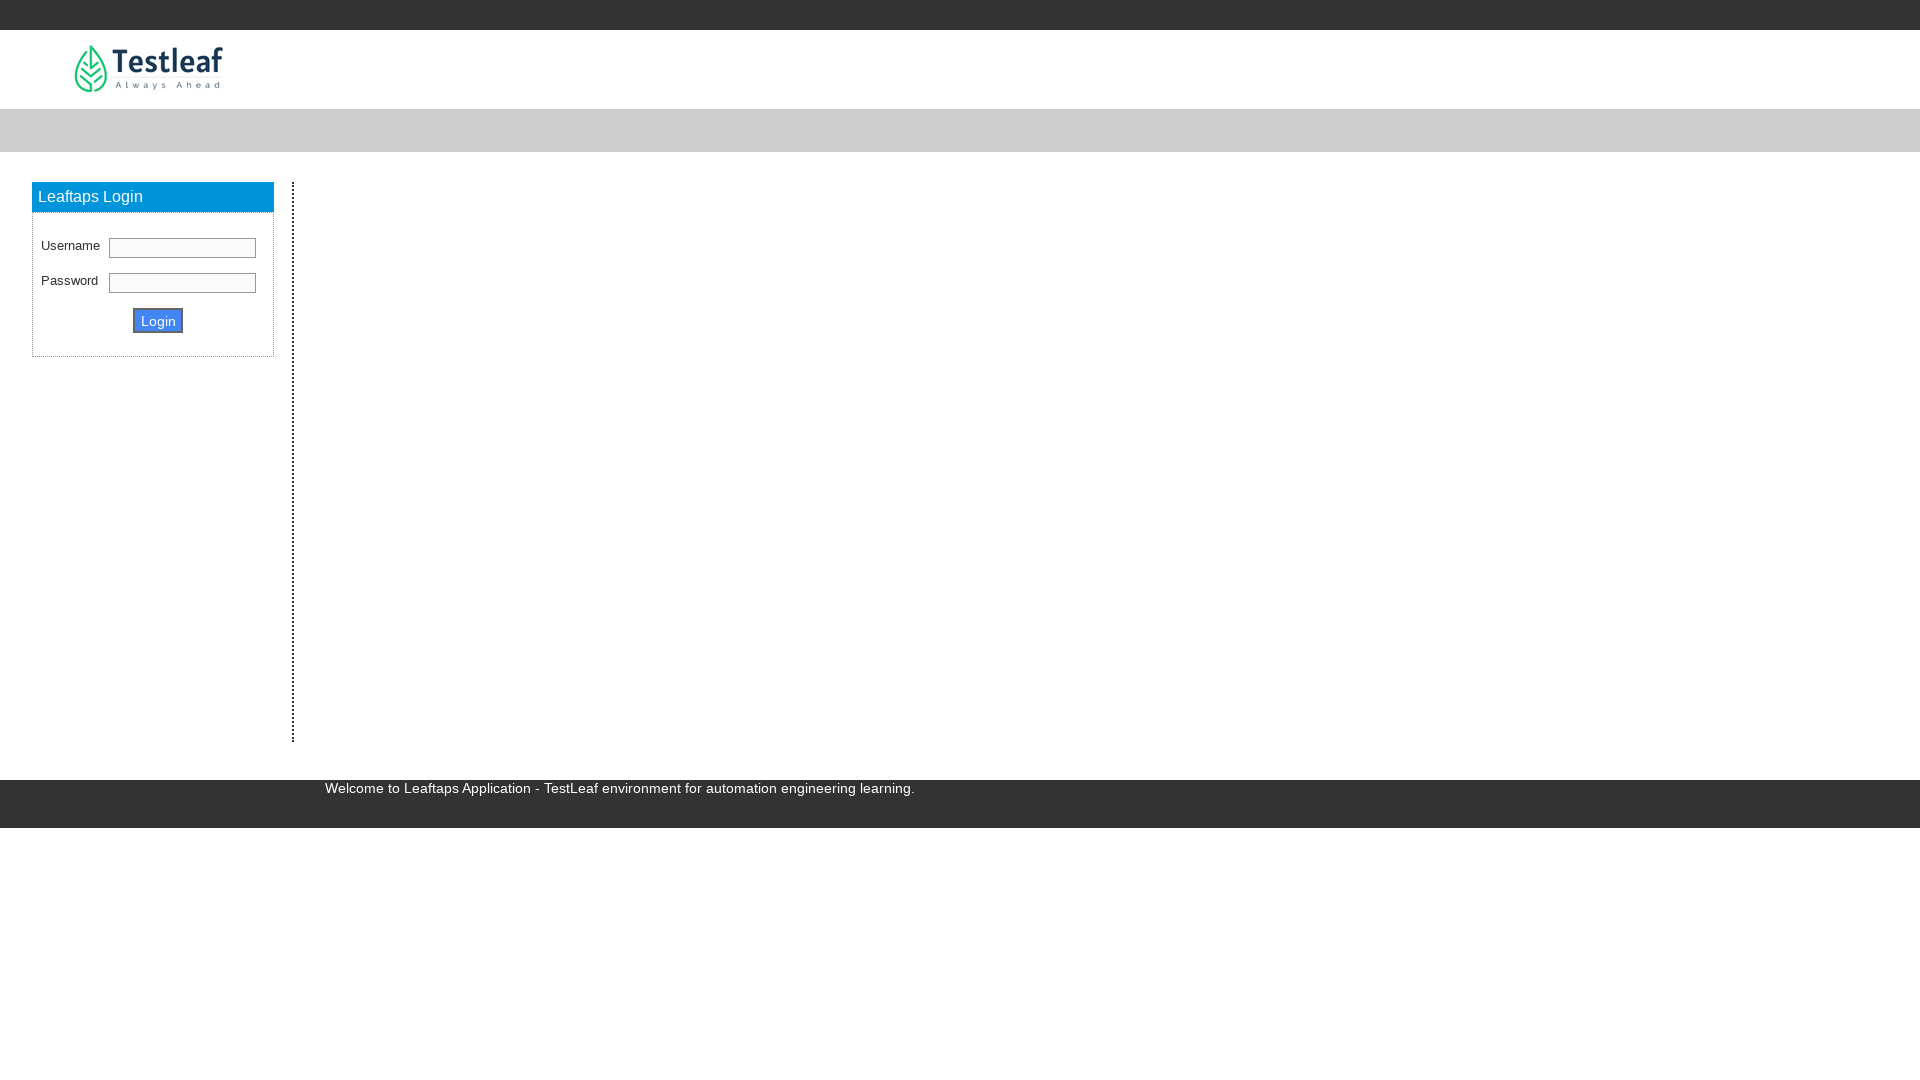